Tests adding specific grocery items (Cucumber, Brocolli, Beetroot) to a shopping cart by iterating through product listings and clicking "Add to cart" buttons for matching items

Starting URL: https://rahulshettyacademy.com/seleniumPractise/

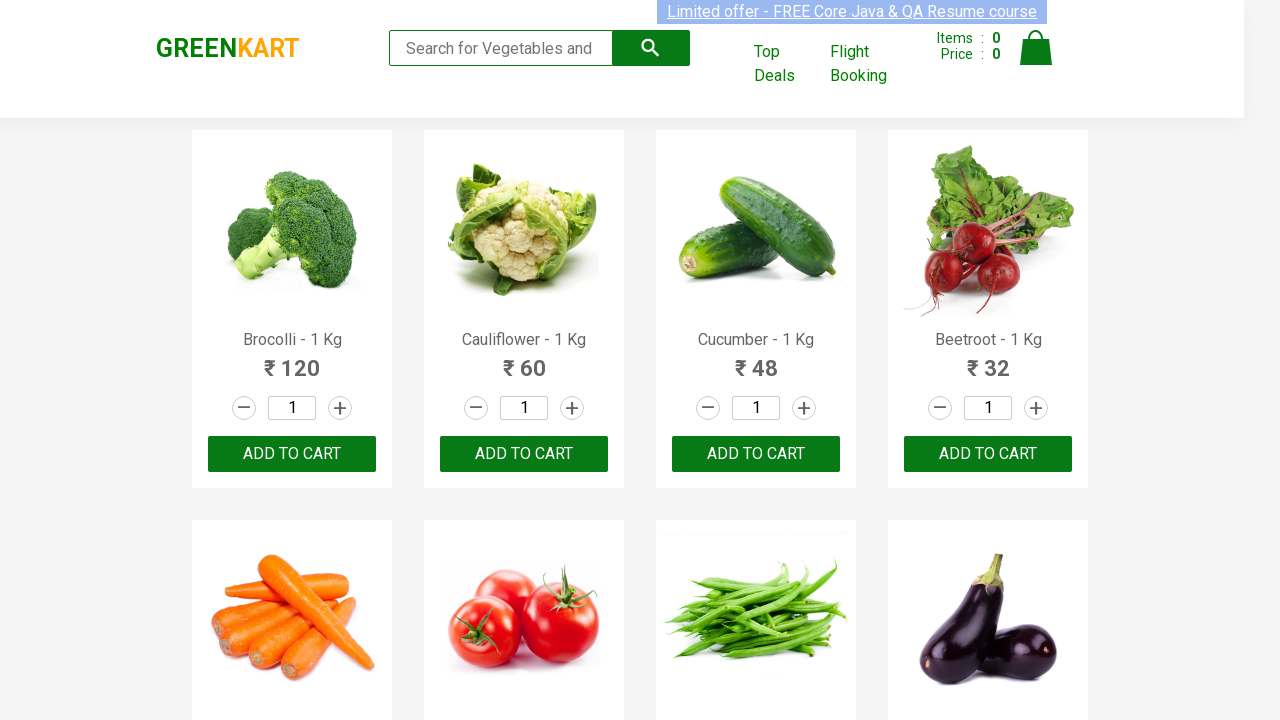

Waited for product listings to load
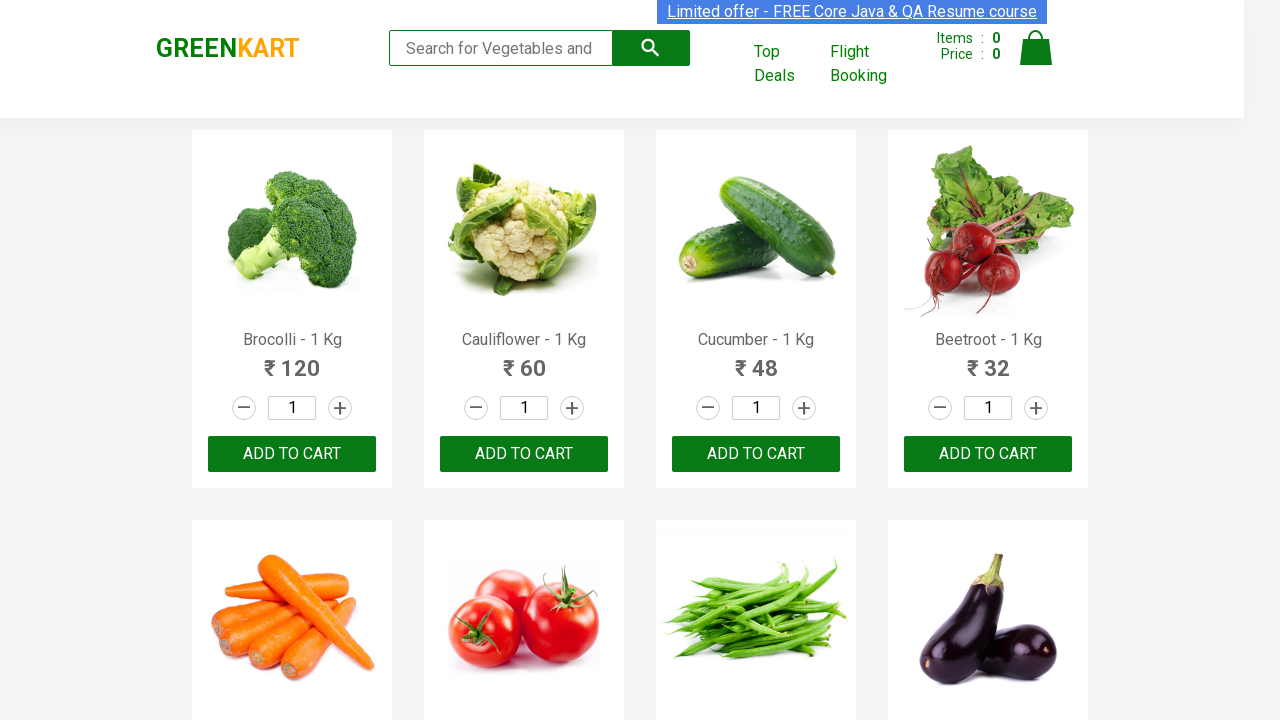

Initialized items to add: Cucumber, Brocolli, Beetroot
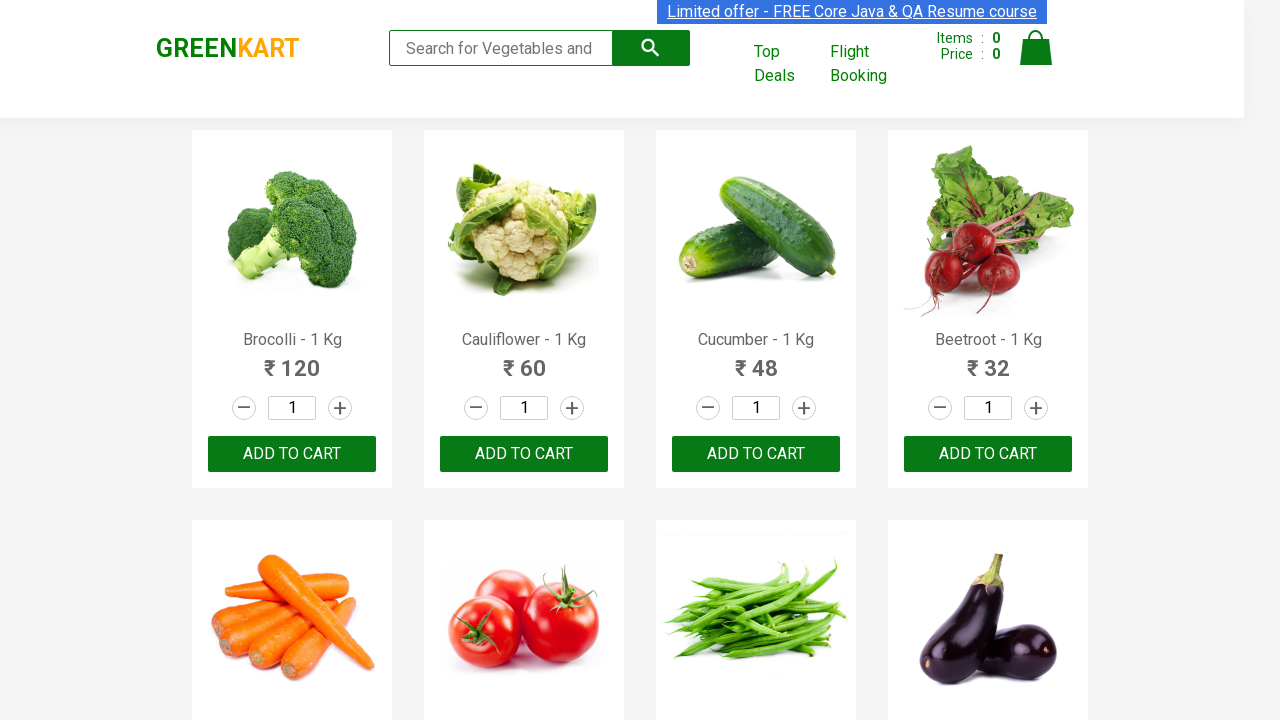

Retrieved all product name elements from the page
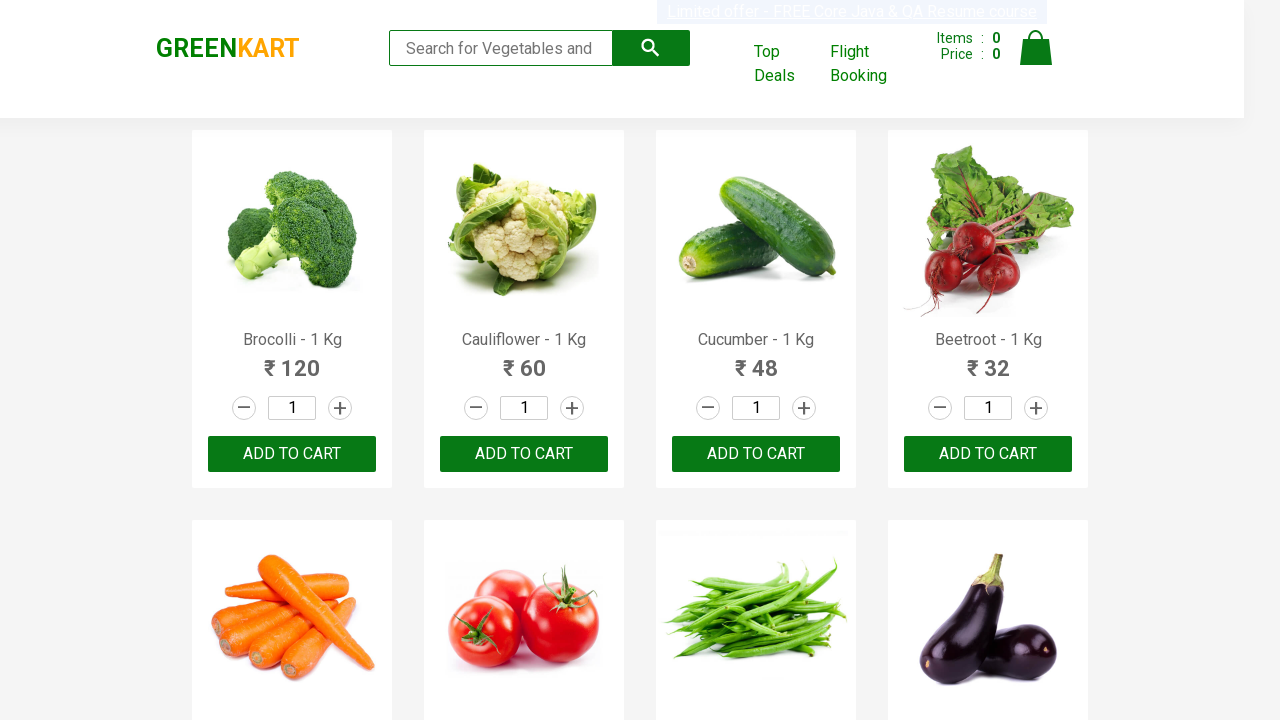

Extracted product name: Brocolli
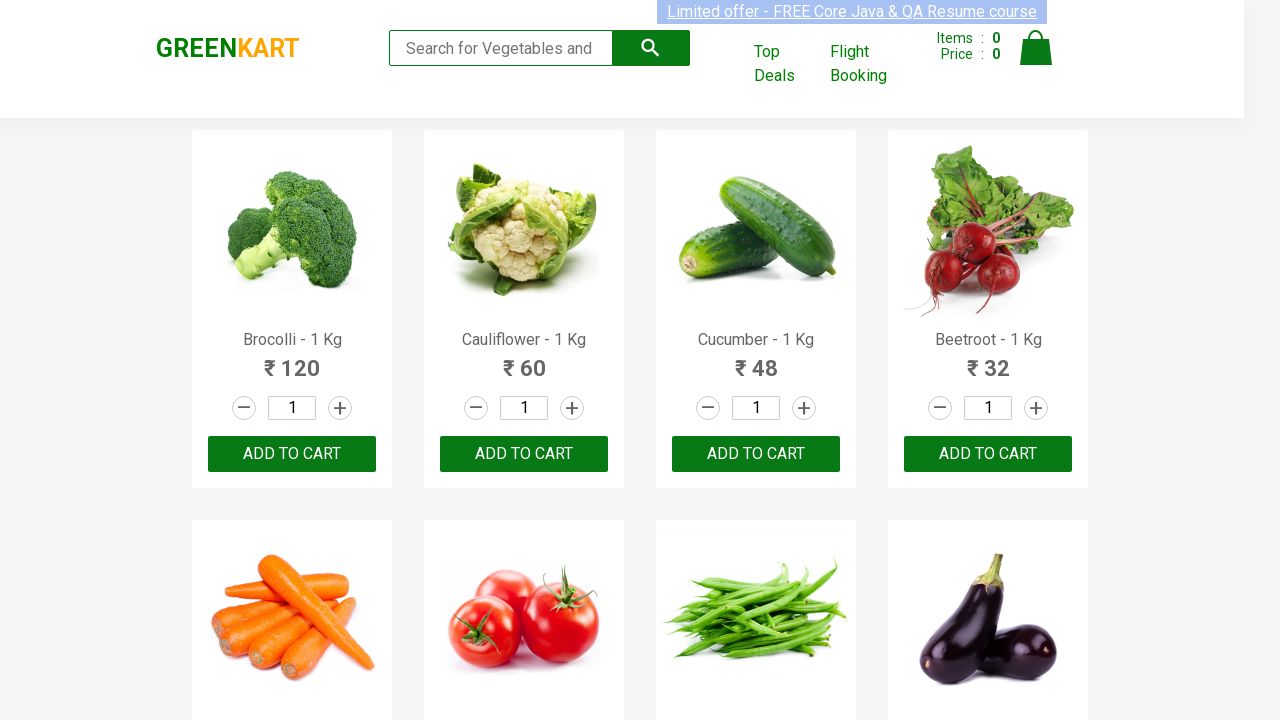

Clicked 'Add to cart' button for Brocolli at (292, 454) on xpath=//div[@class='product-action']/button >> nth=0
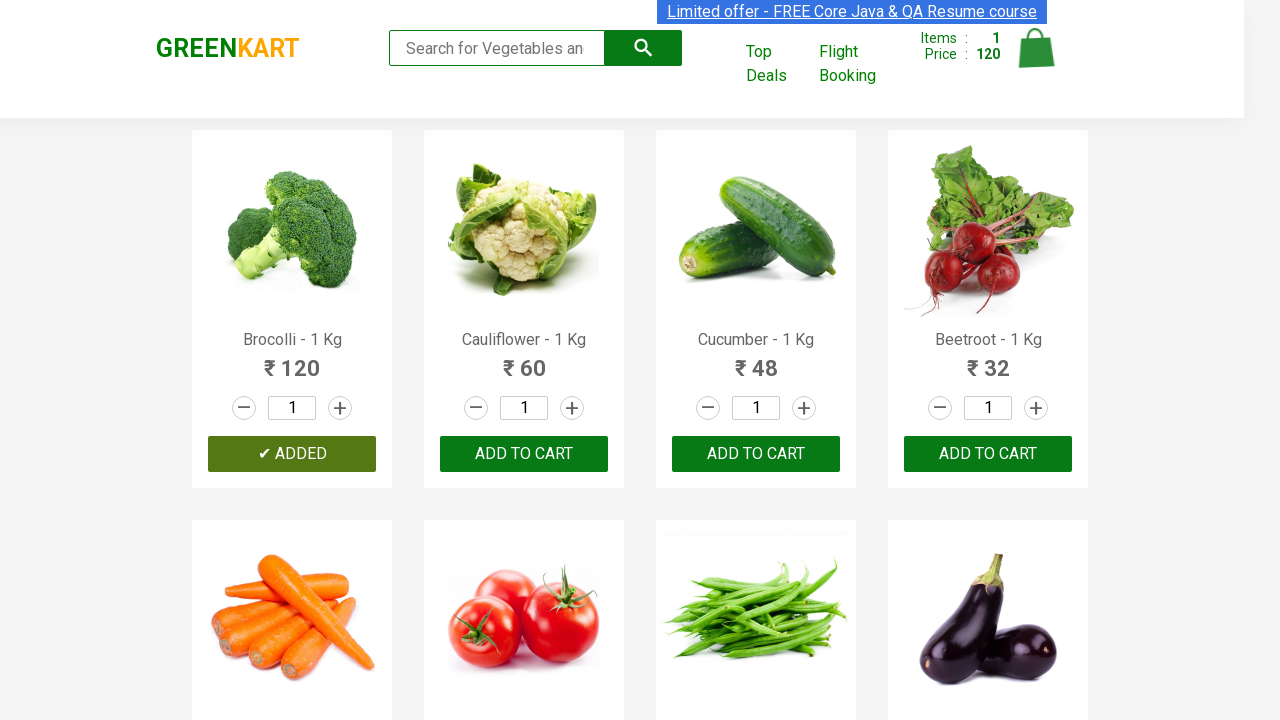

Extracted product name: Cauliflower
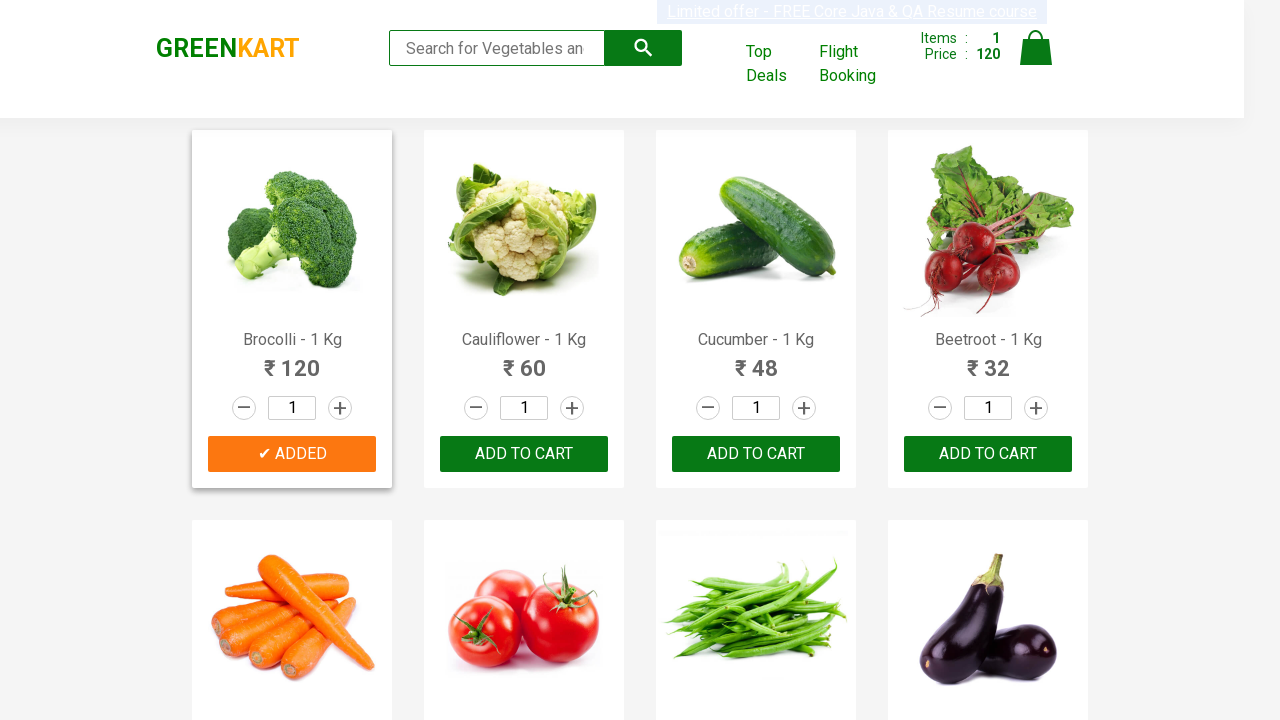

Extracted product name: Cucumber
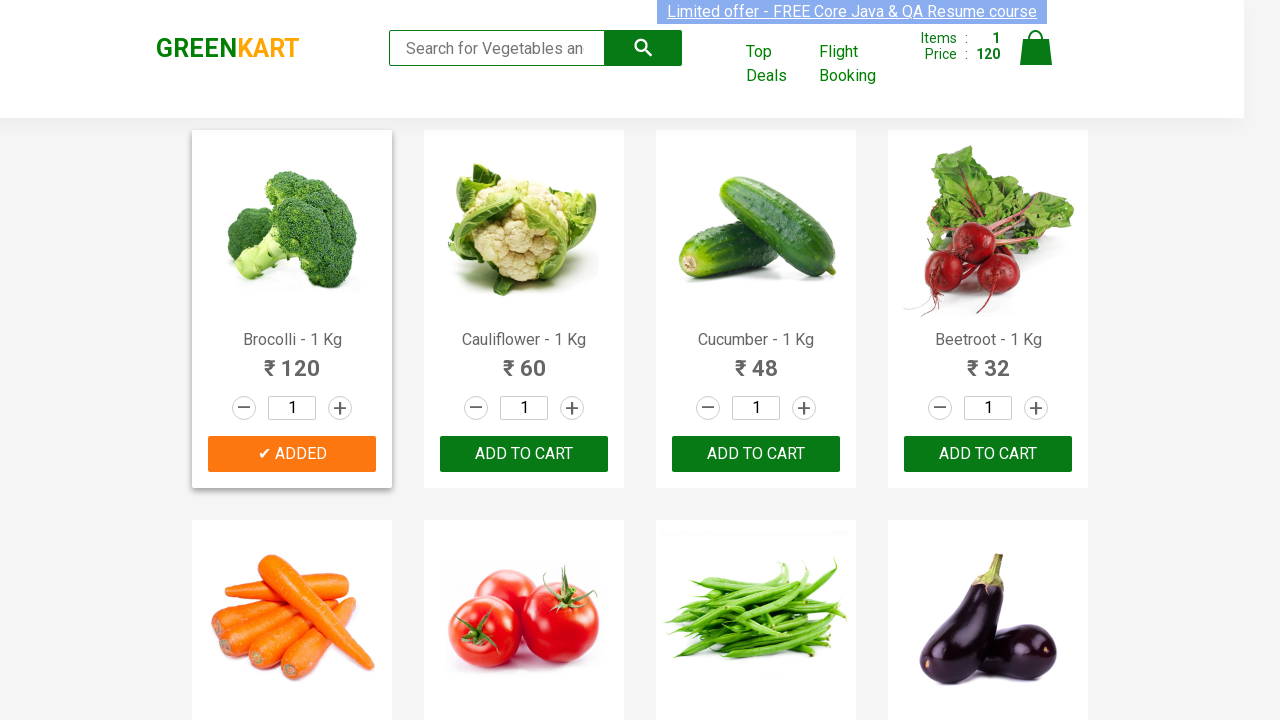

Clicked 'Add to cart' button for Cucumber at (756, 454) on xpath=//div[@class='product-action']/button >> nth=2
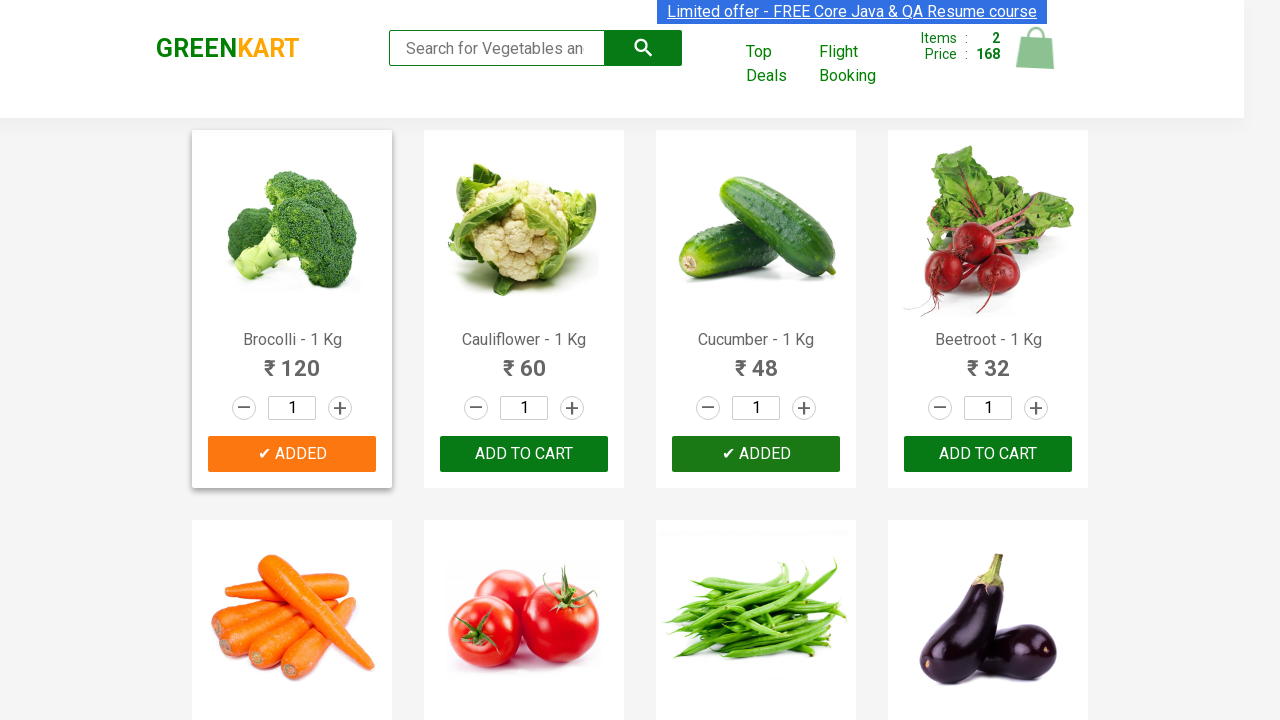

Extracted product name: Beetroot
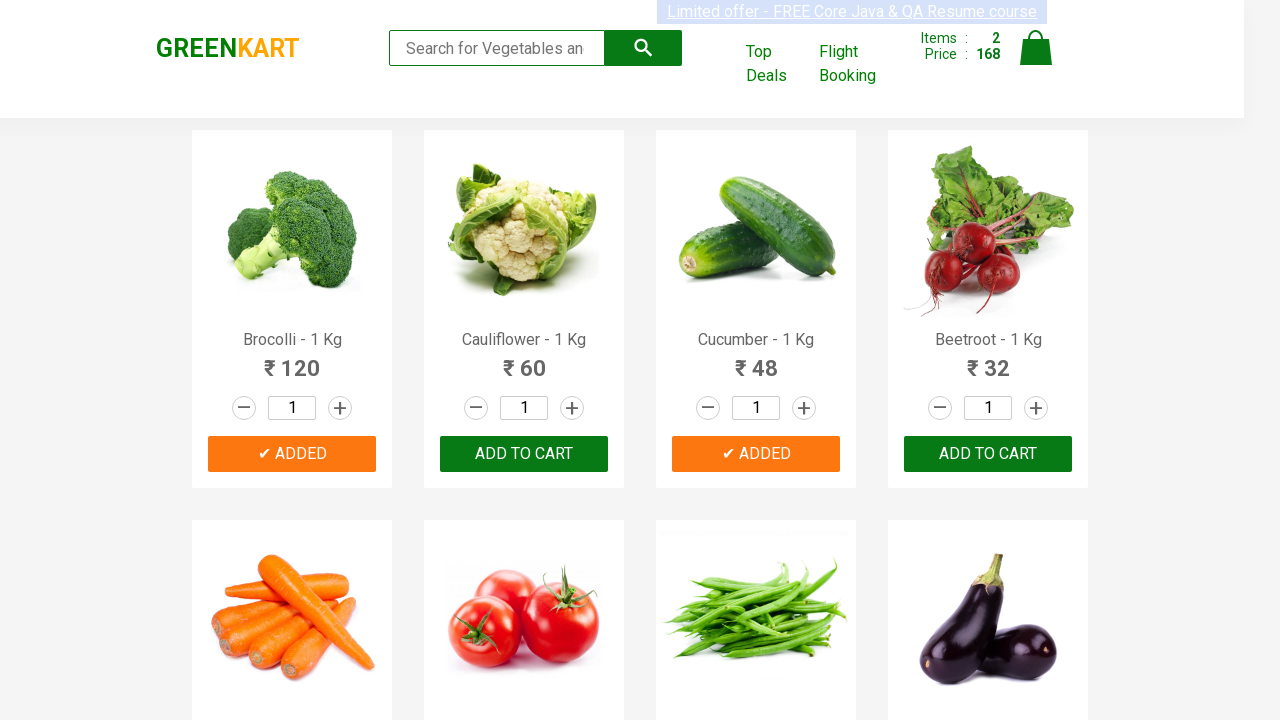

Clicked 'Add to cart' button for Beetroot at (988, 454) on xpath=//div[@class='product-action']/button >> nth=3
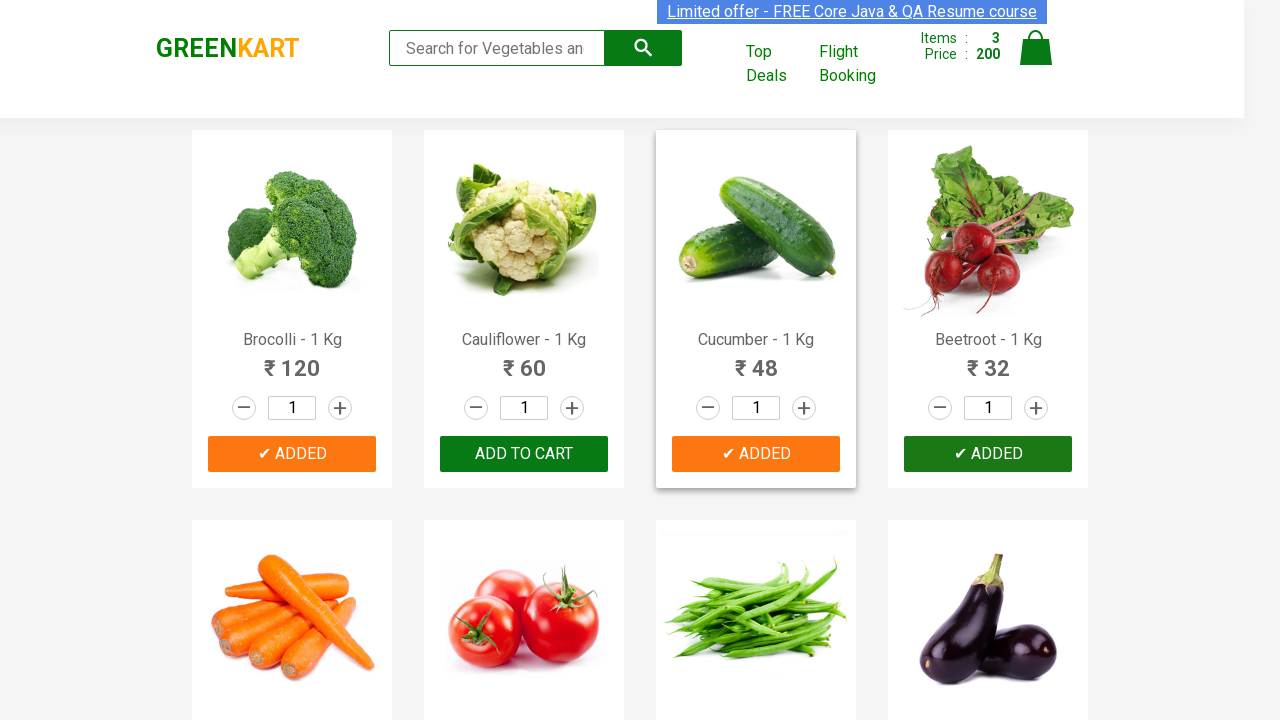

All required items (Cucumber, Brocolli, Beetroot) have been added to cart
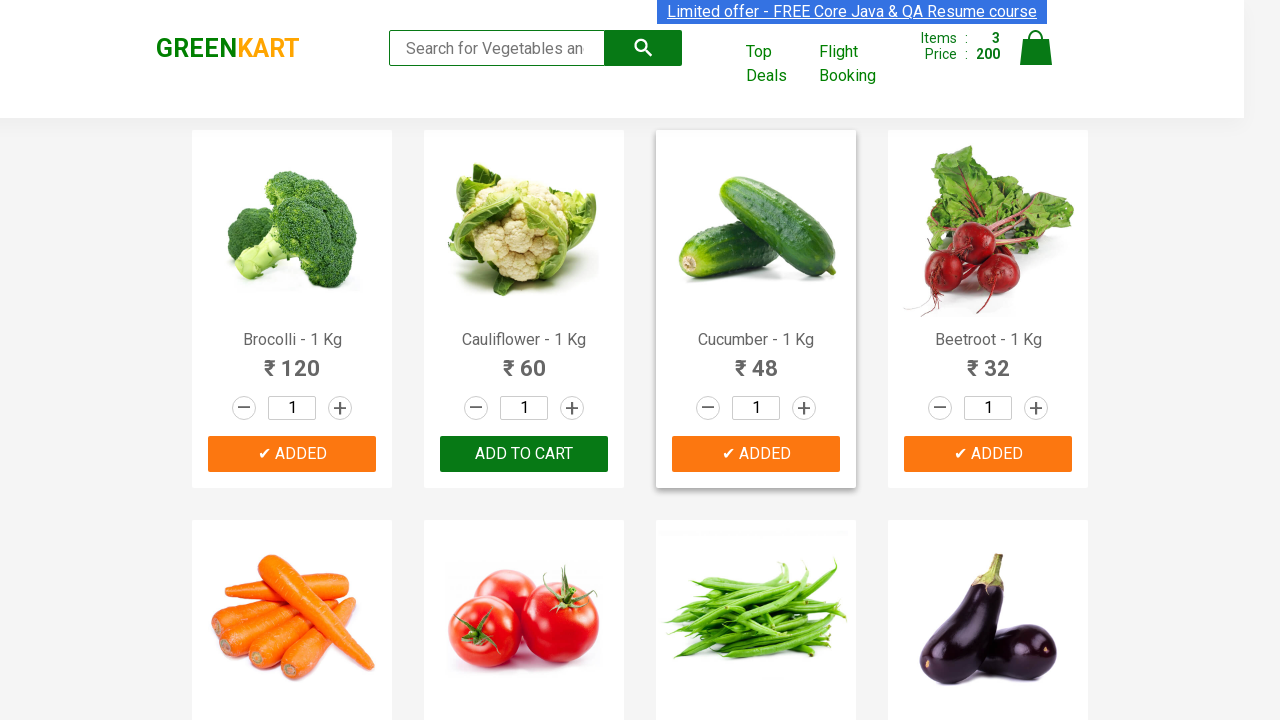

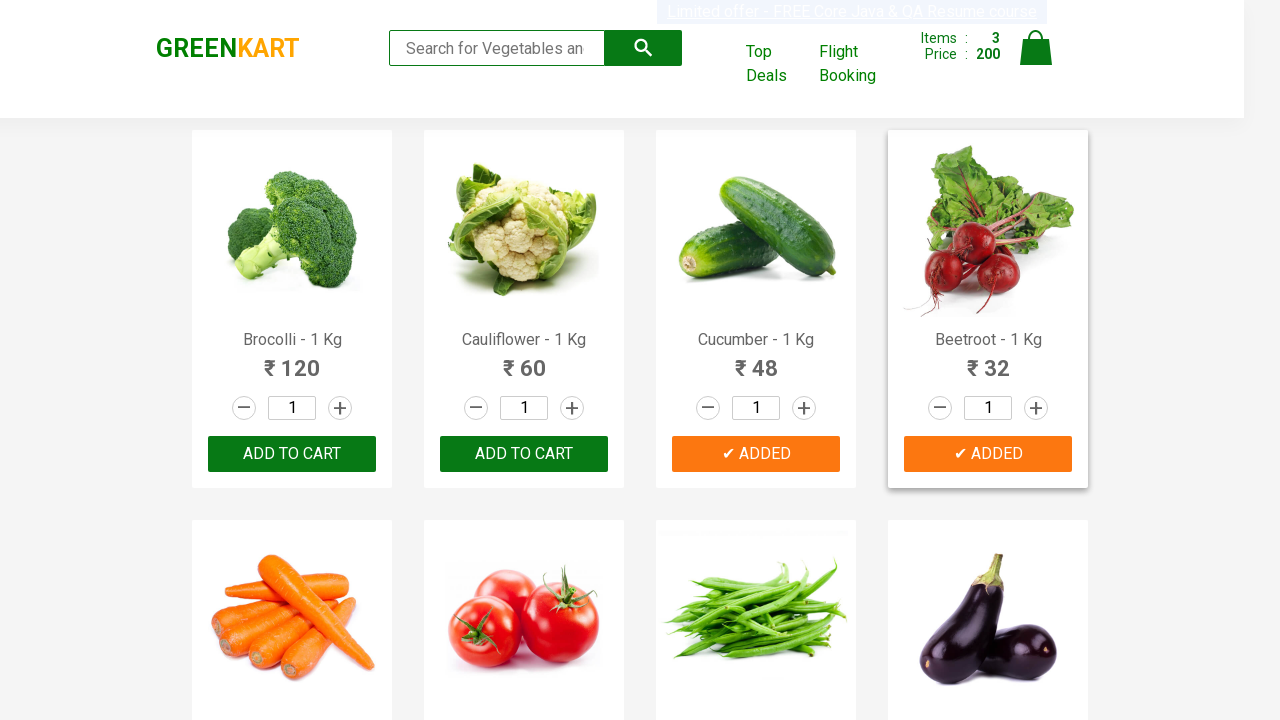